Tests a BMI calculator by entering height (feet and inches) and weight values, clicking the calculate button, and verifying the BMI result and category are displayed correctly.

Starting URL: https://bmi-calc-theta.vercel.app/

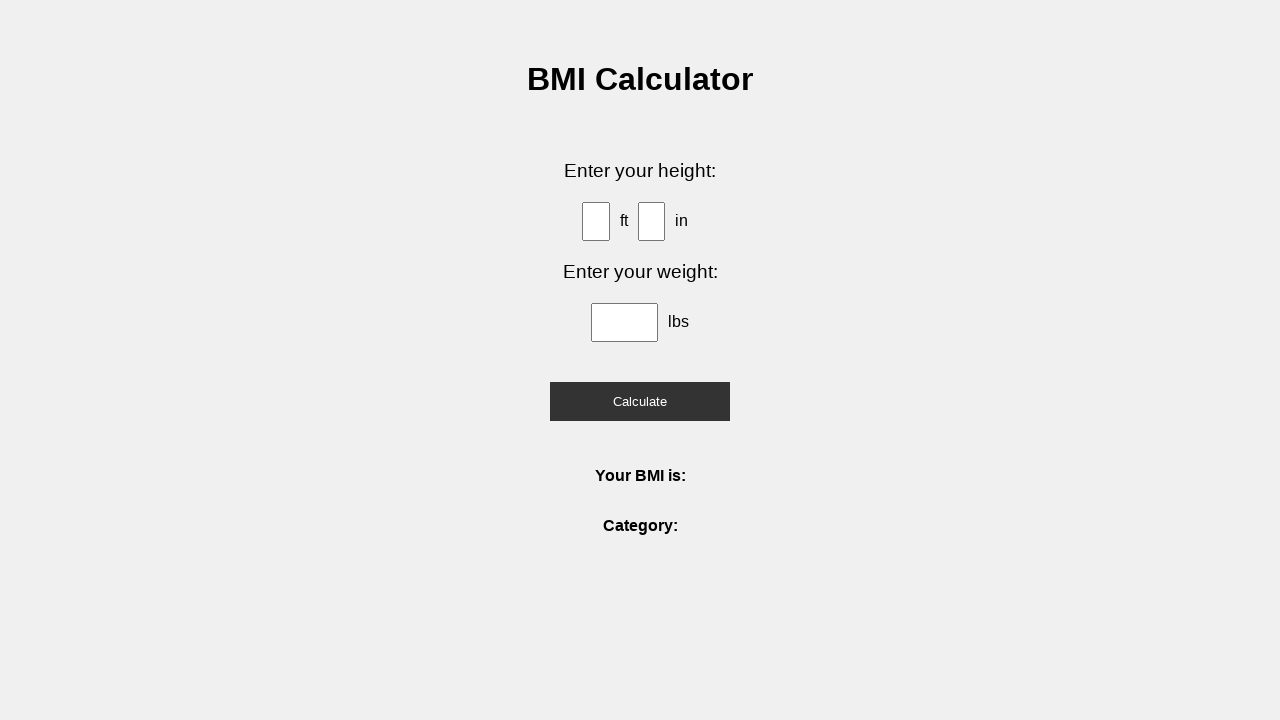

Entered height in feet: 5 on #ft
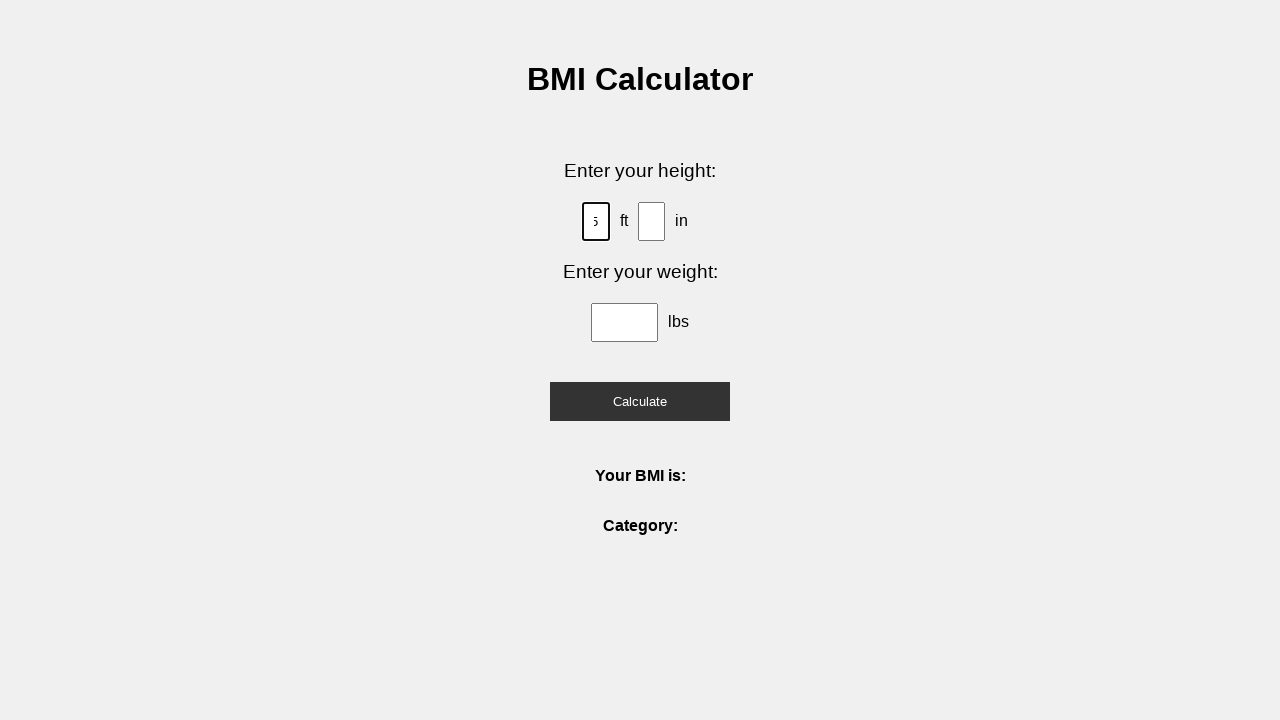

Entered height in inches: 10 on #in
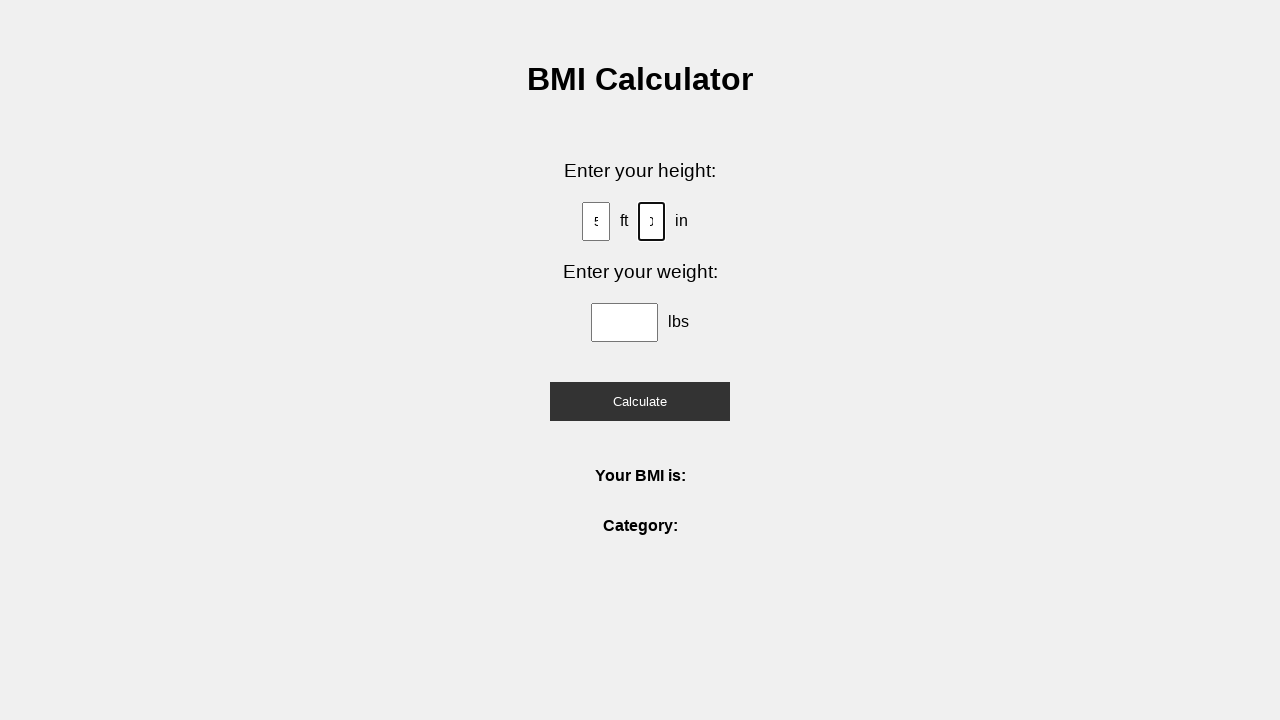

Entered weight in pounds: 160 on #weight
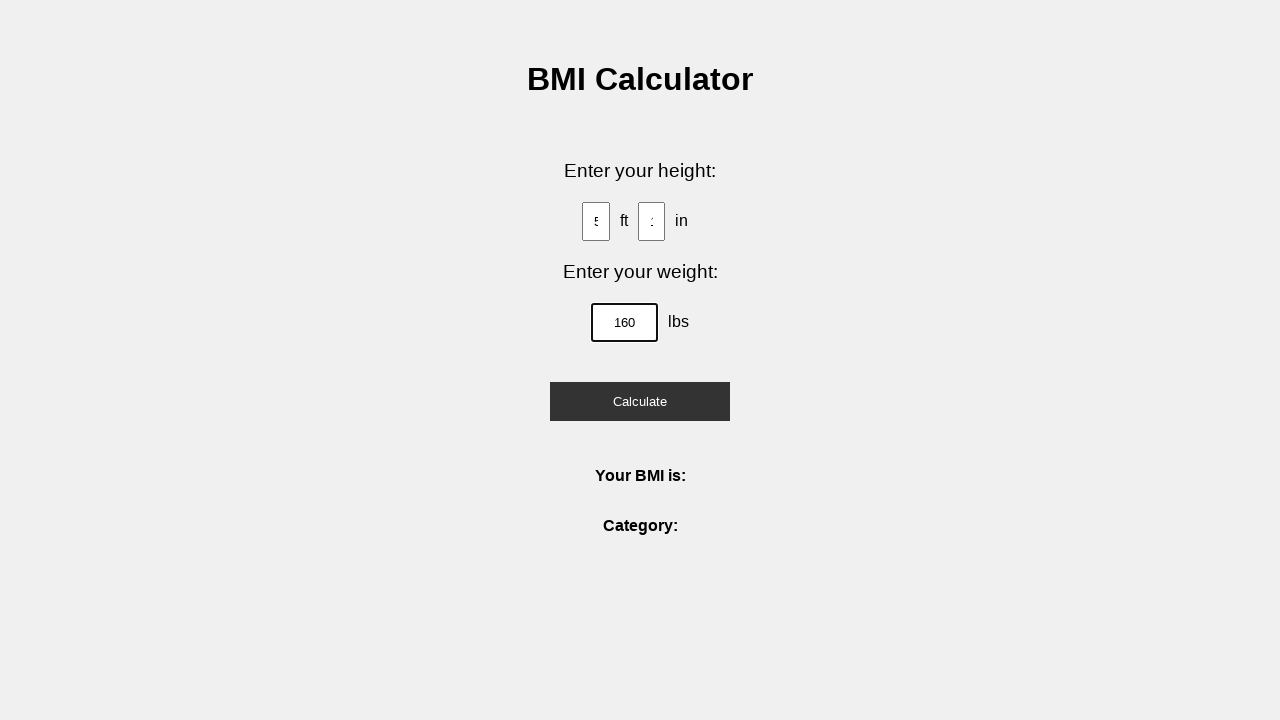

Clicked calculate button at (640, 401) on button
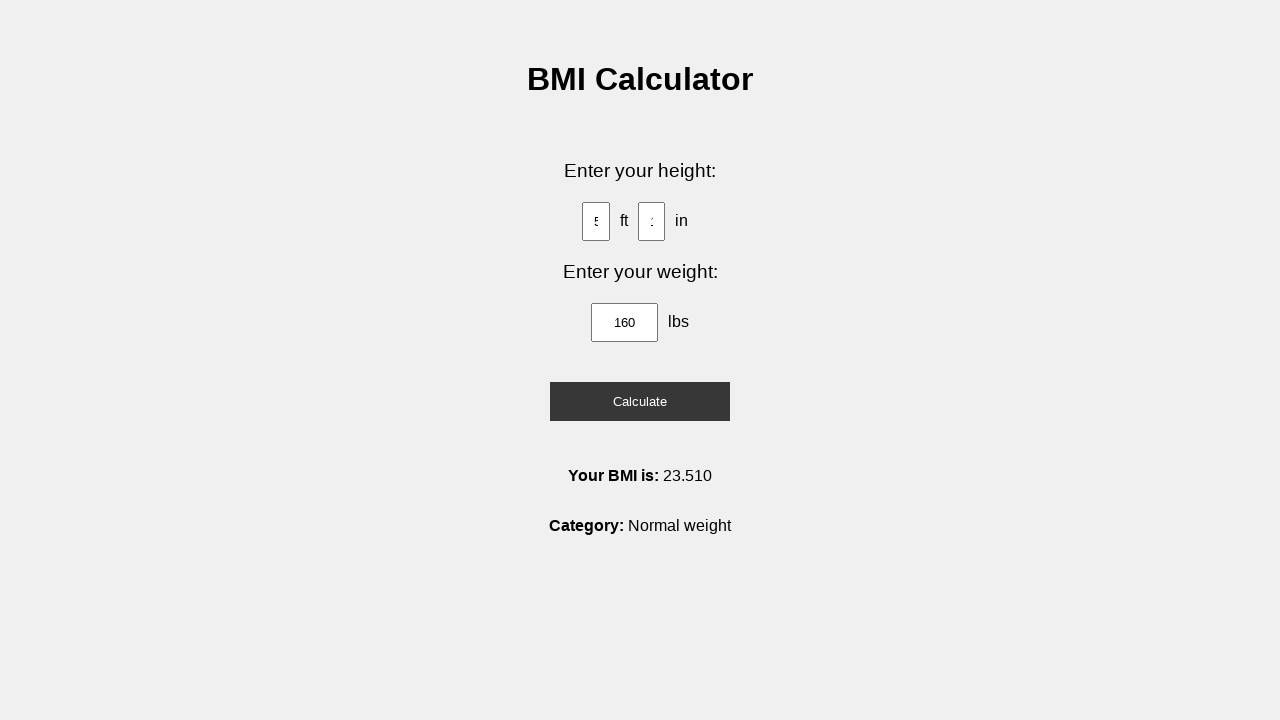

BMI result displayed
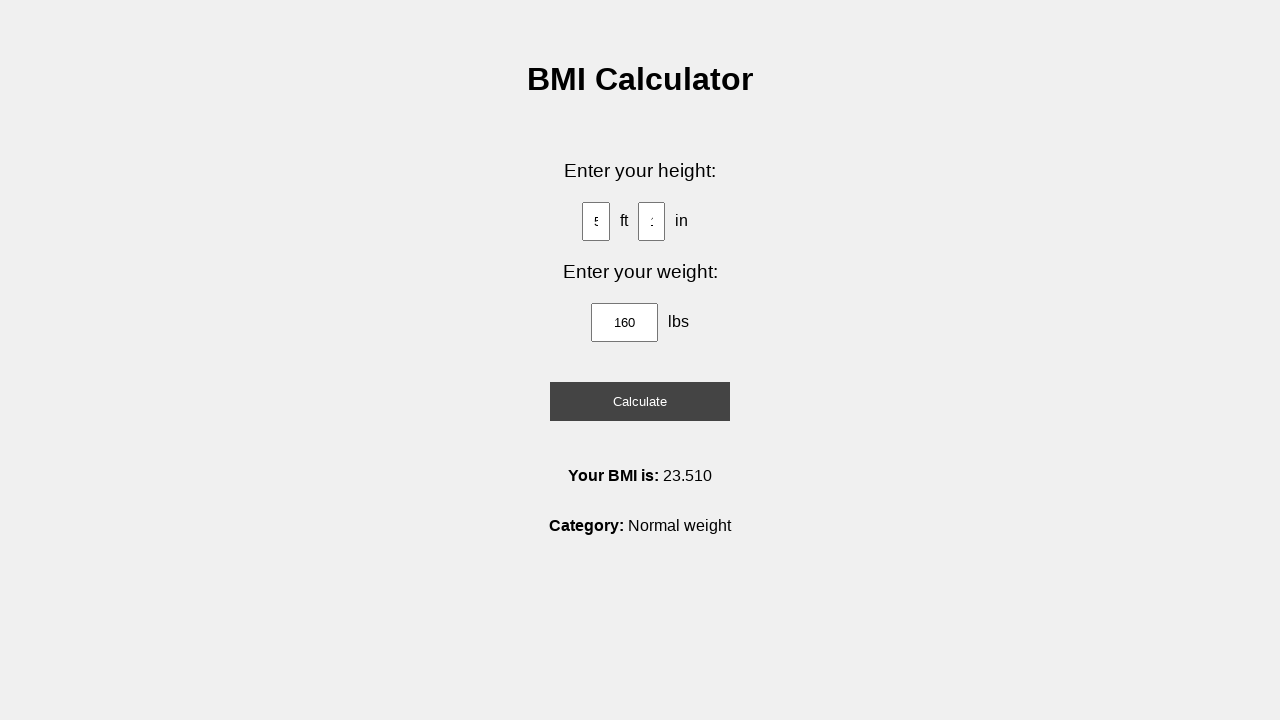

BMI category displayed
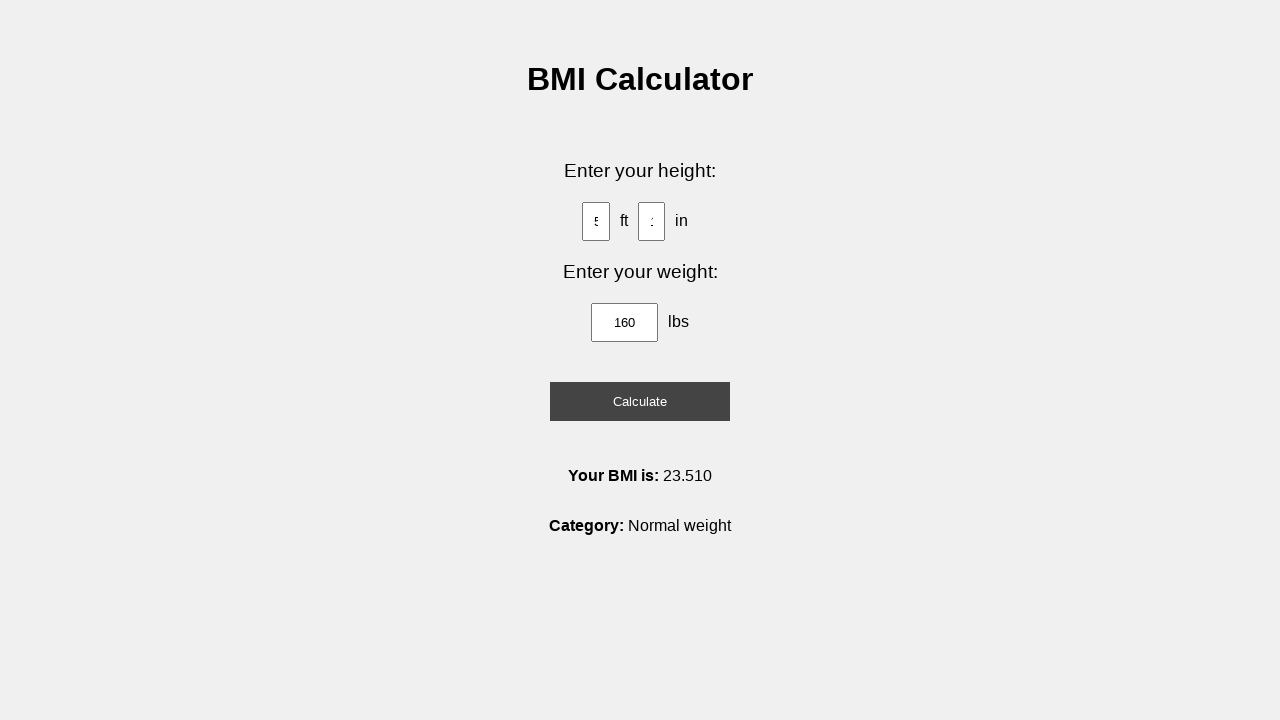

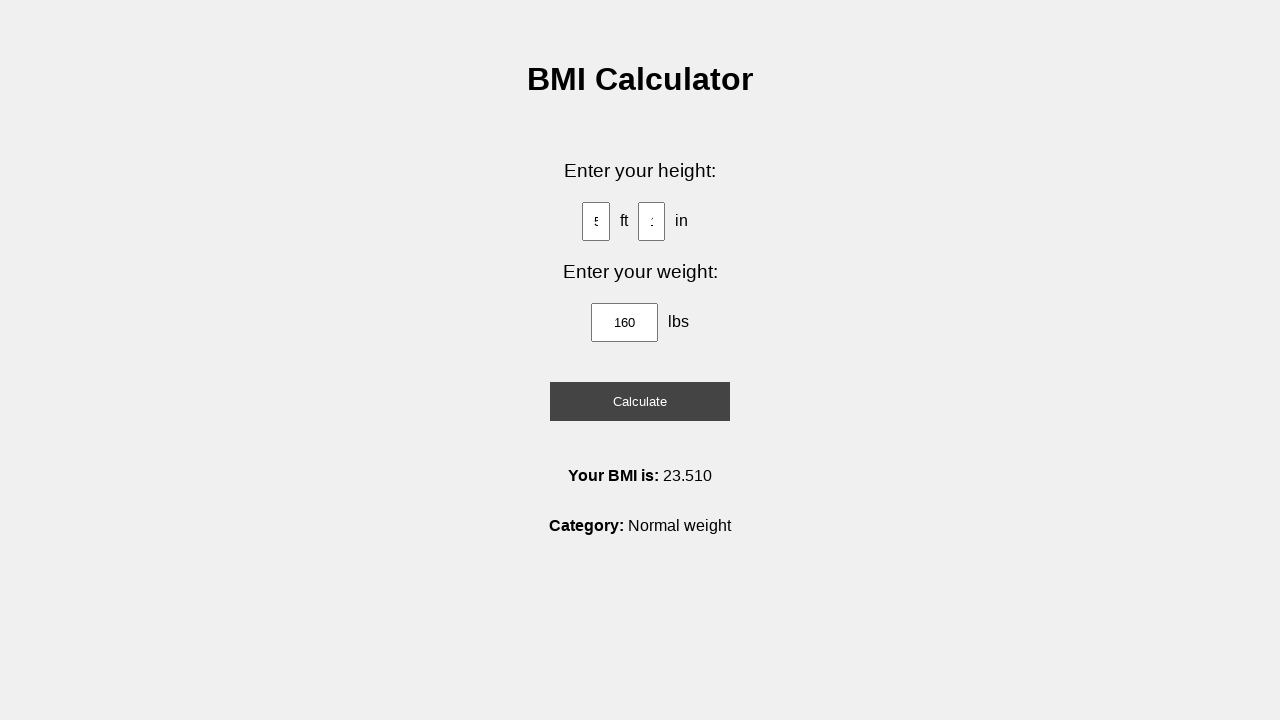